Tests nested iframe handling by navigating to a page with iframes within iframes, switching between them, and filling a text input in the inner iframe

Starting URL: https://demo.automationtesting.in/Frames.html

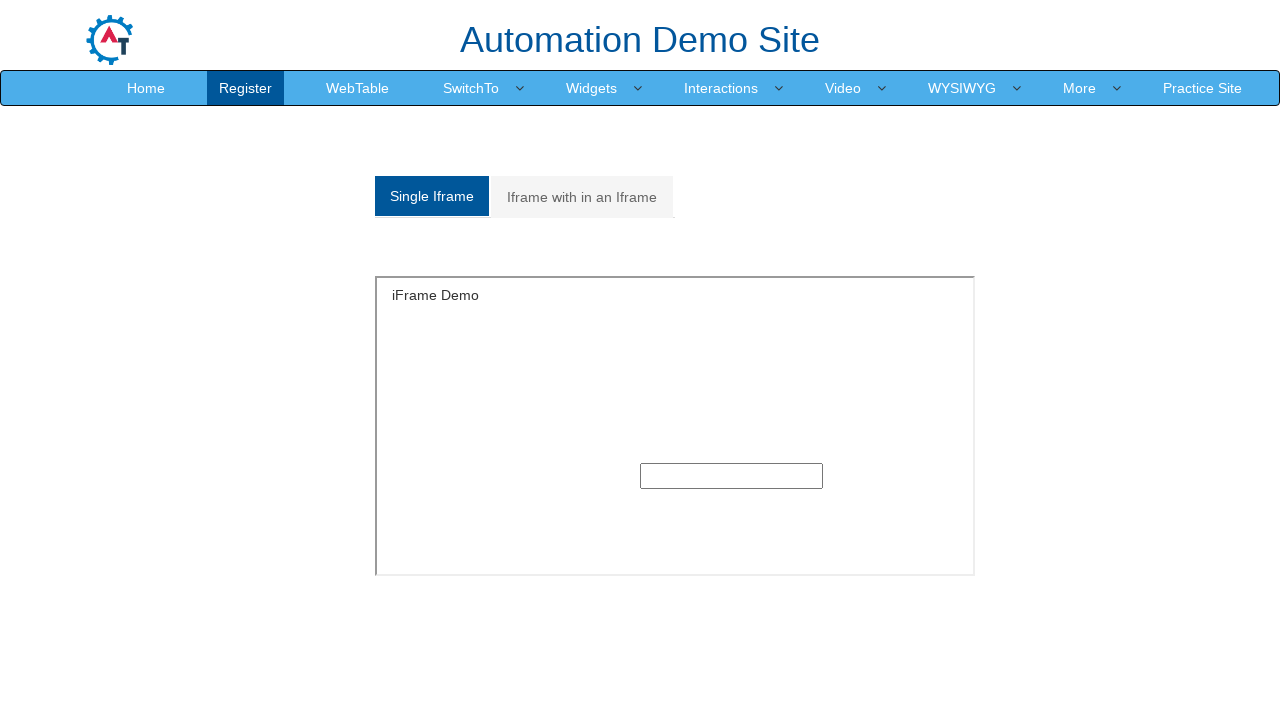

Clicked on 'Iframe with in an Iframe' link at (582, 197) on text=Iframe with in an Iframe
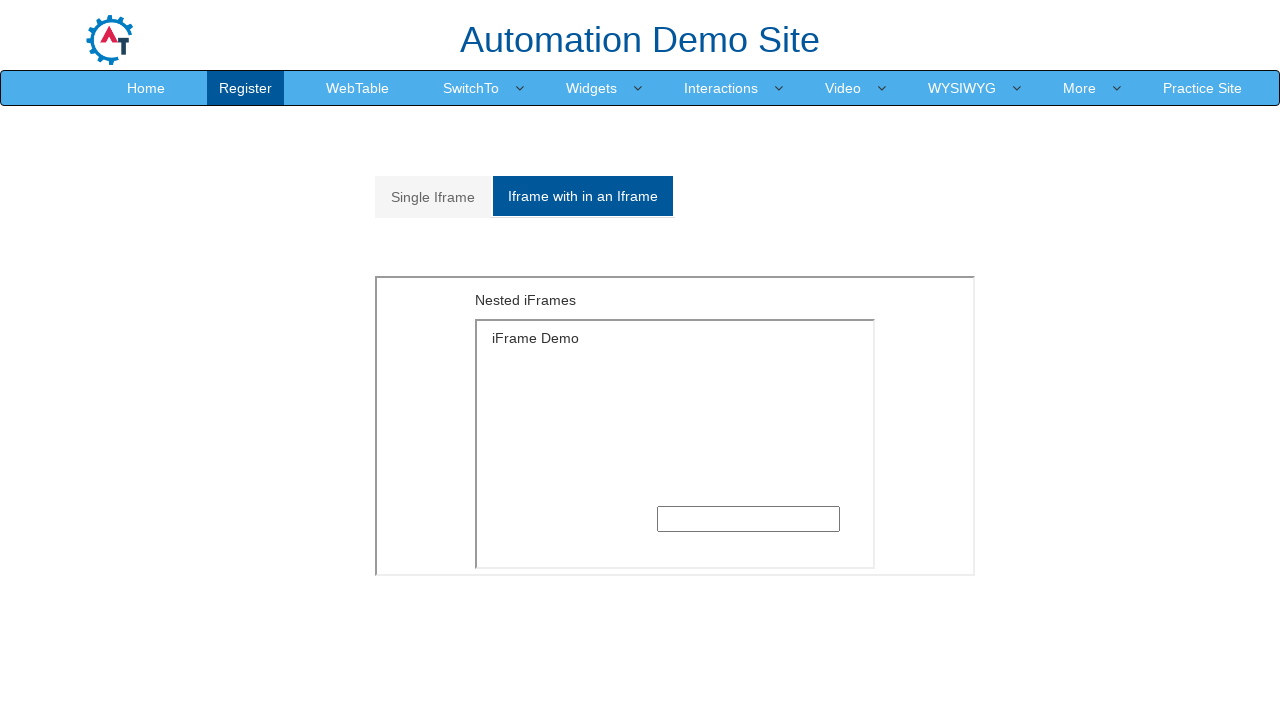

Waited for outer iframe to load
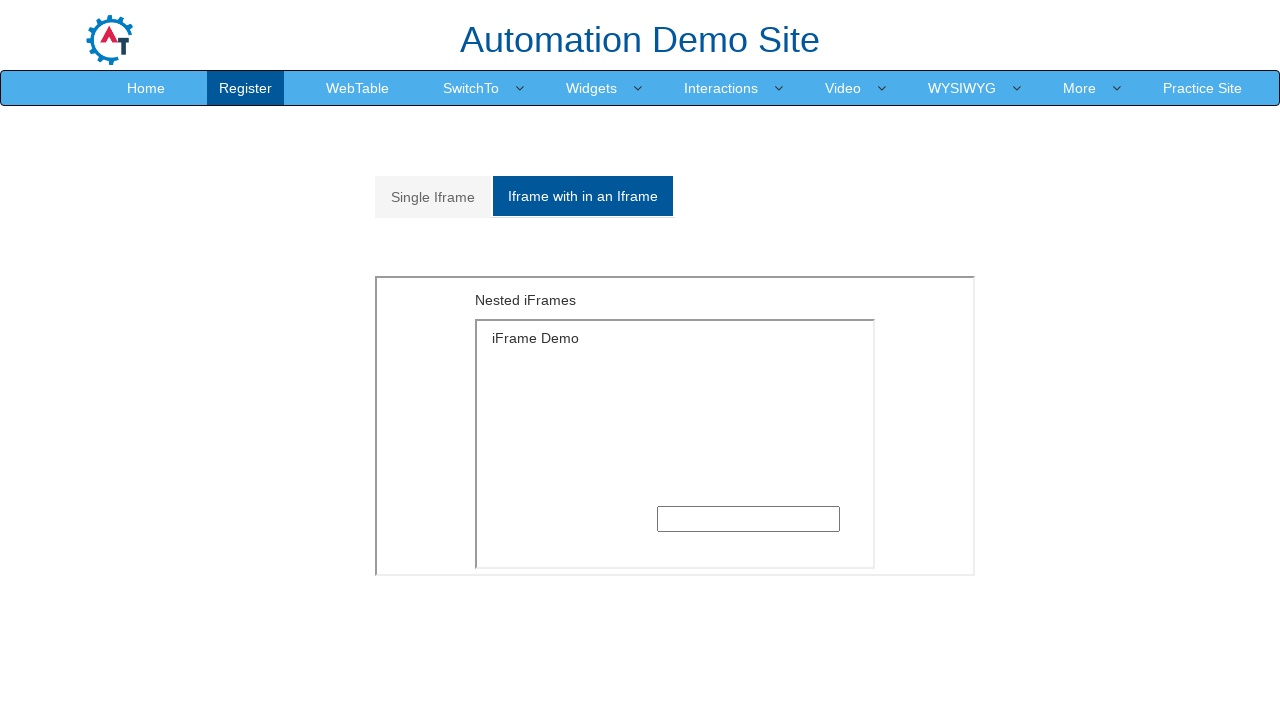

Located and accessed outer iframe
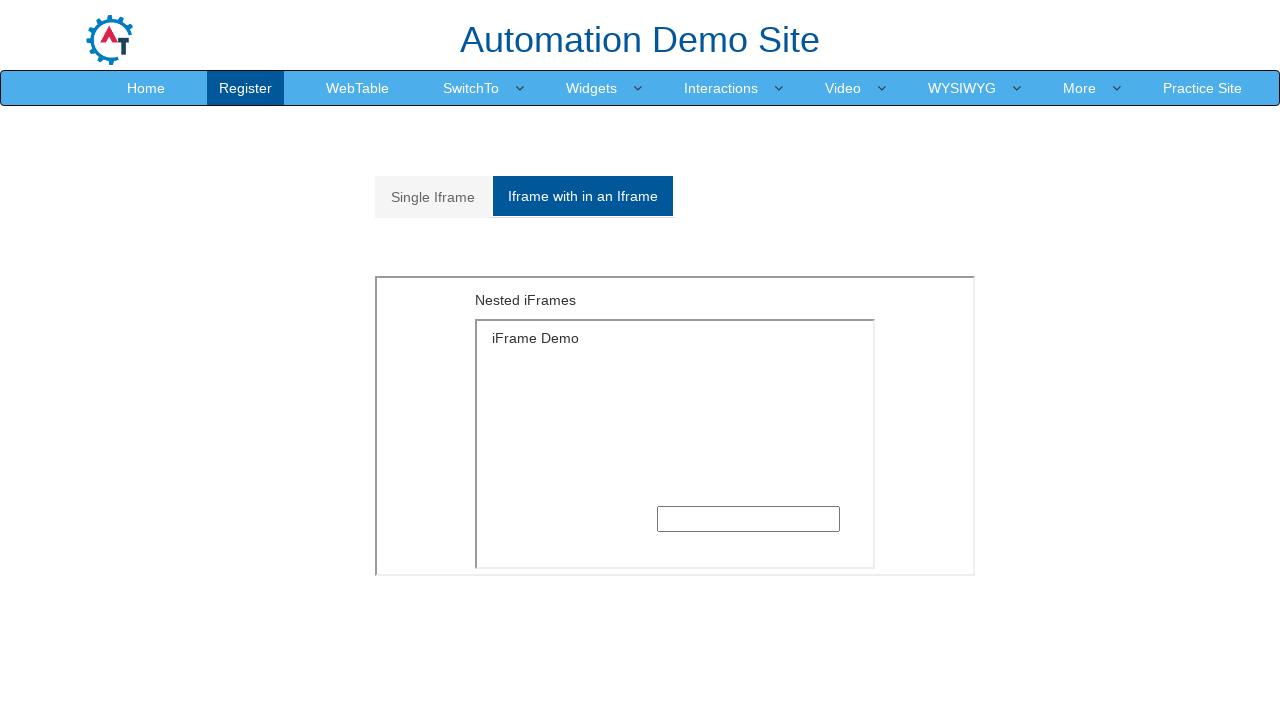

Located and accessed inner iframe within outer iframe
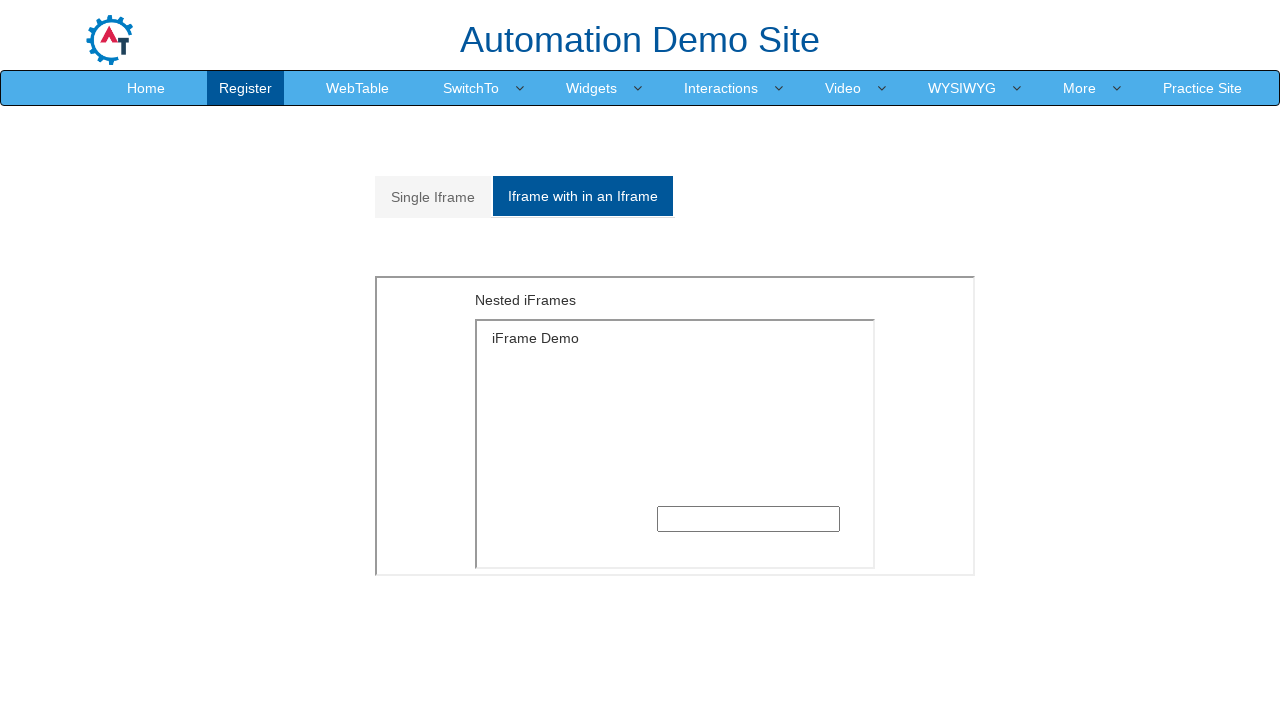

Filled text input in inner iframe with 'Vishal' on xpath=//div[@id='Multiple']/iframe >> internal:control=enter-frame >> xpath=//di
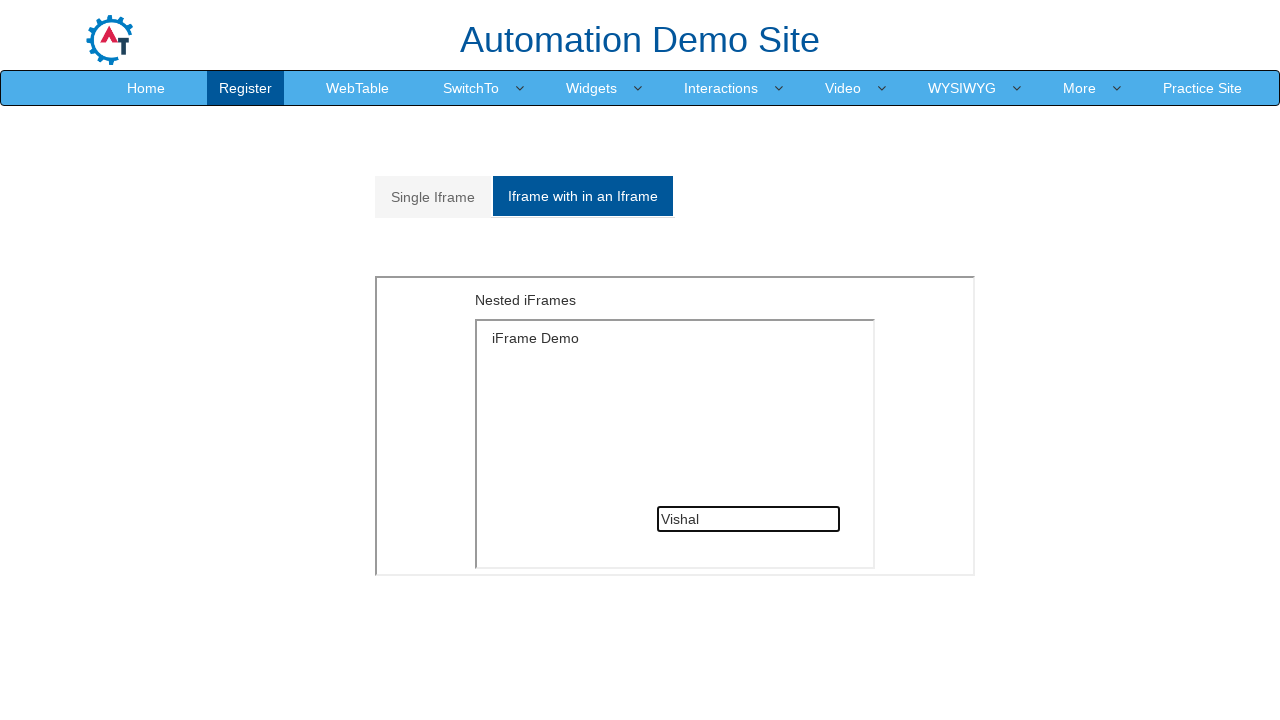

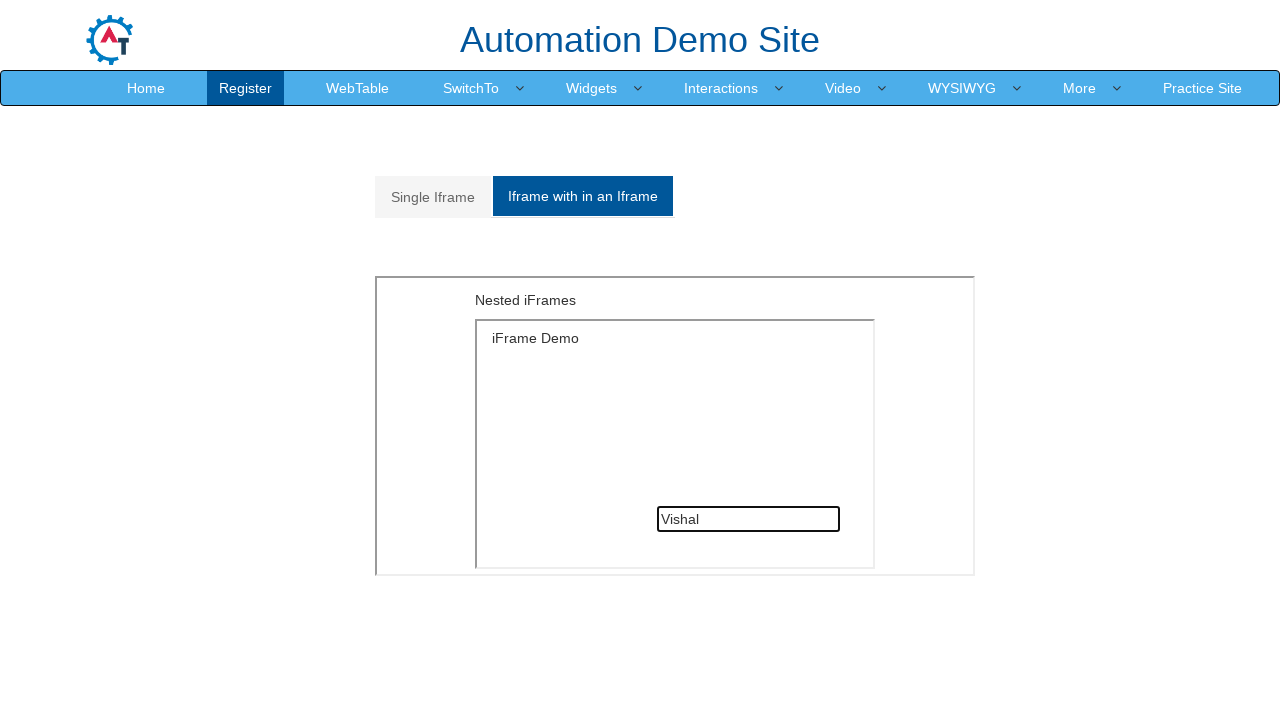